Tests a data types form by filling in personal information fields (name, address, contact details, job info) and submitting the form.

Starting URL: https://bonigarcia.dev/selenium-webdriver-java/data-types.html

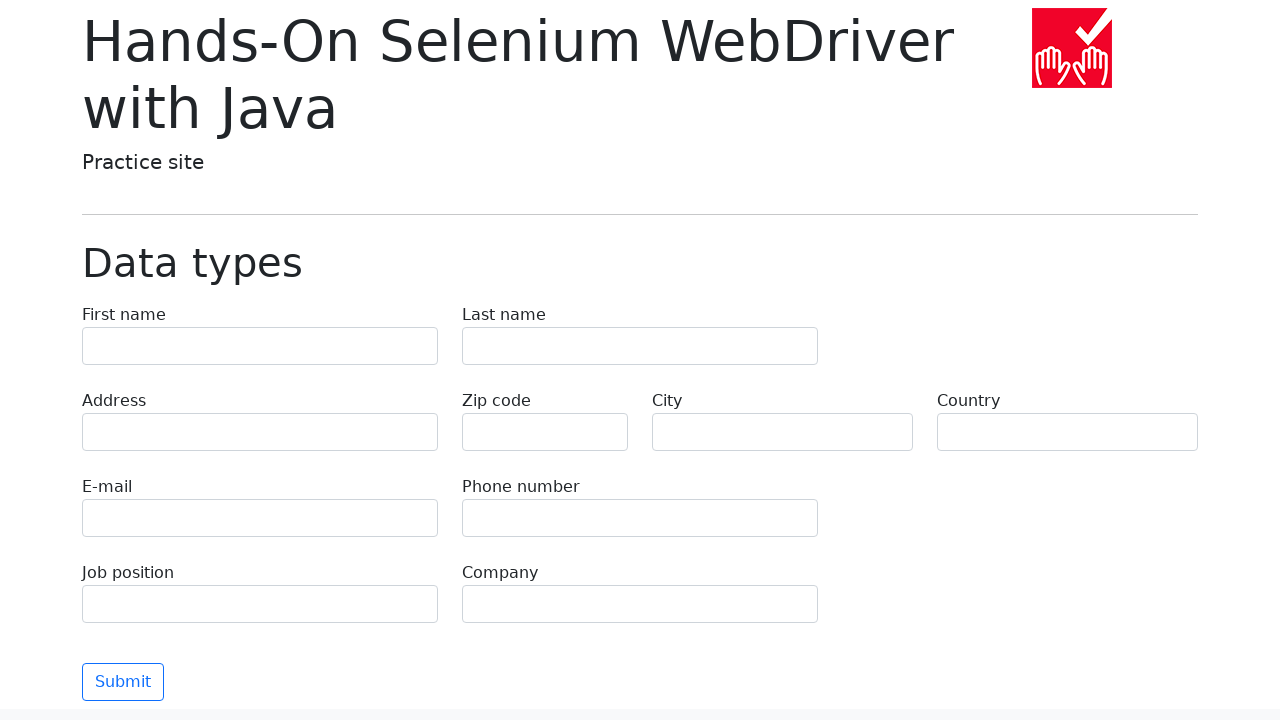

Filled first name field with 'Michael' on .form-control[name='first-name']
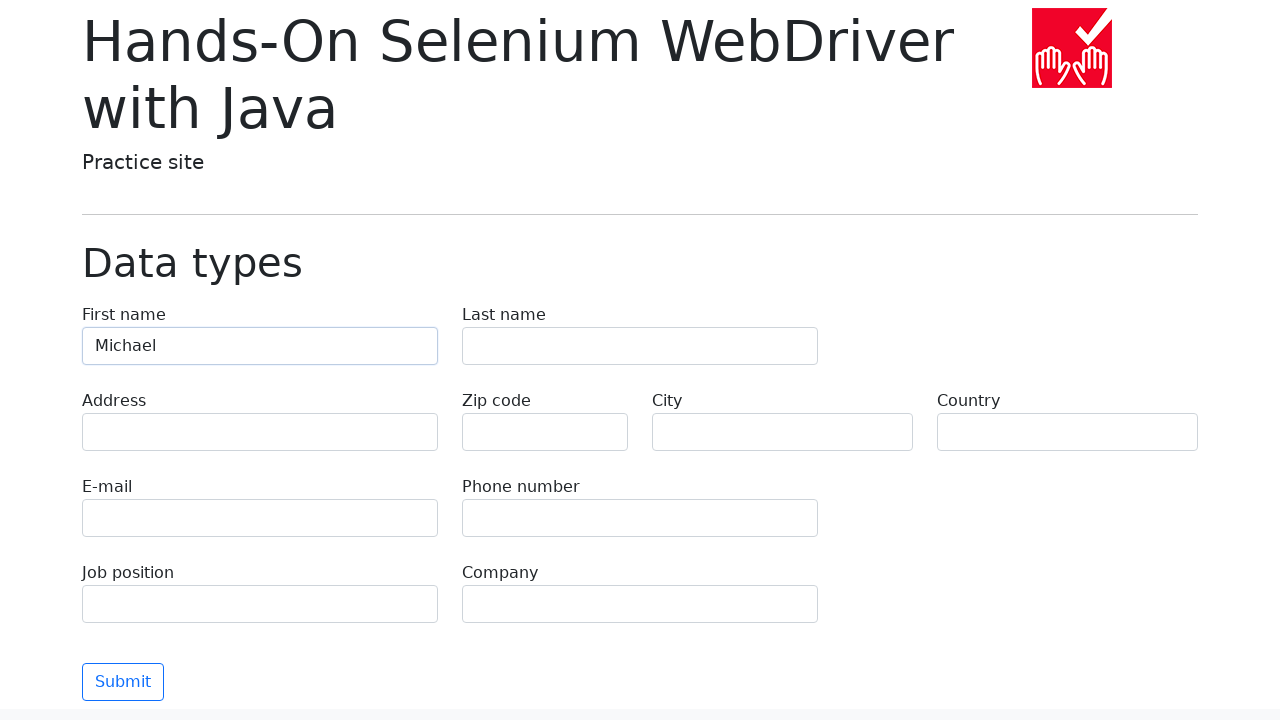

Filled last name field with 'Thompson' on [name='last-name']
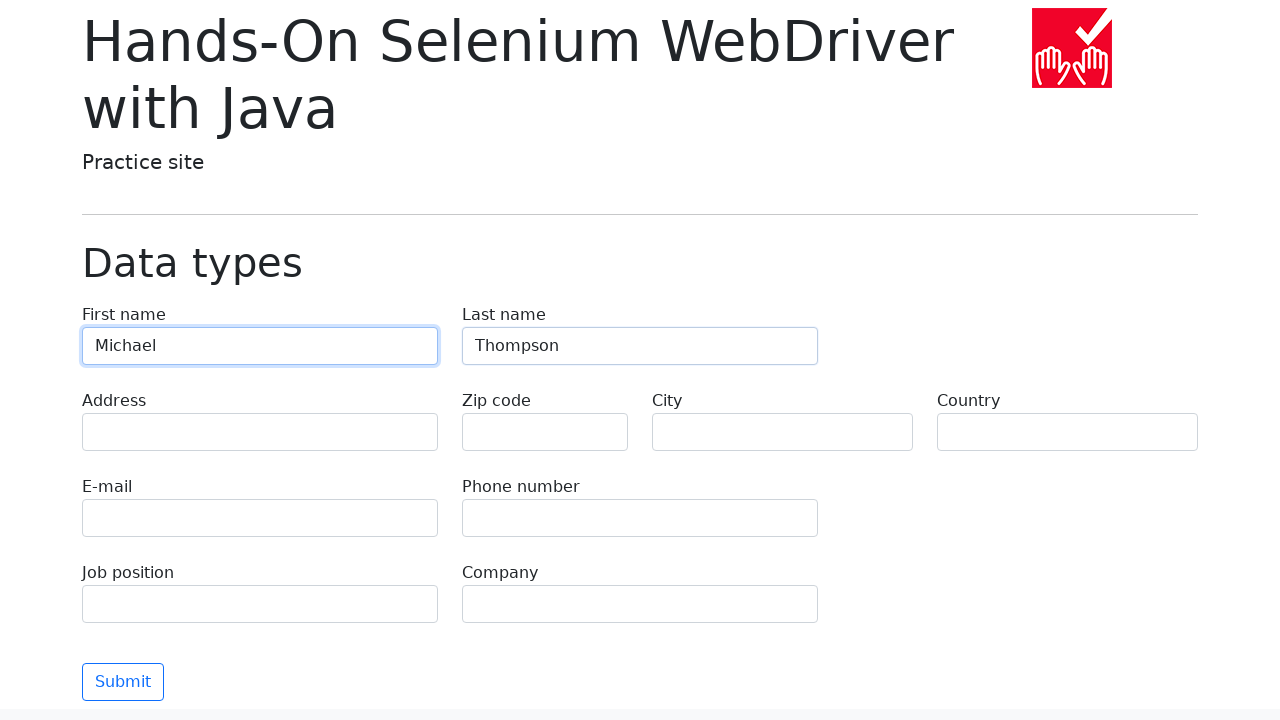

Filled address field with '742 Evergreen Terrace' on .form-control[name='address']
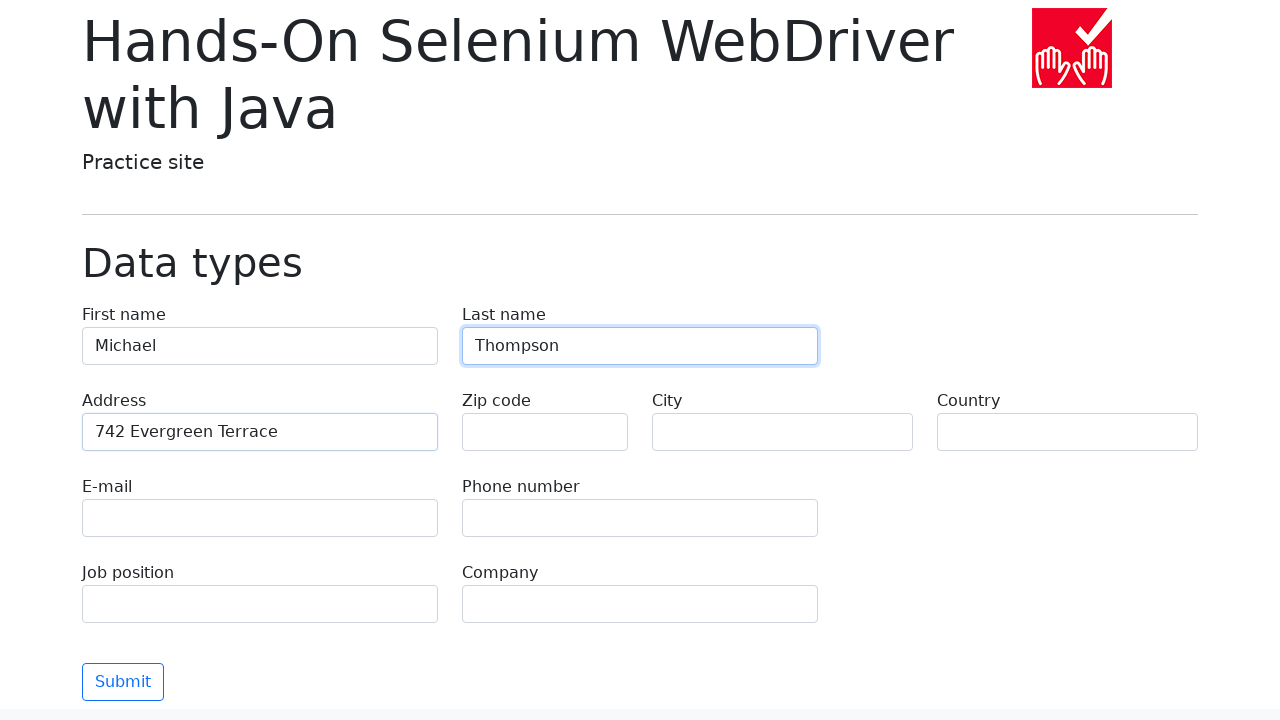

Filled email field with 'michael.thompson@example.com' on .form-control[name='e-mail']
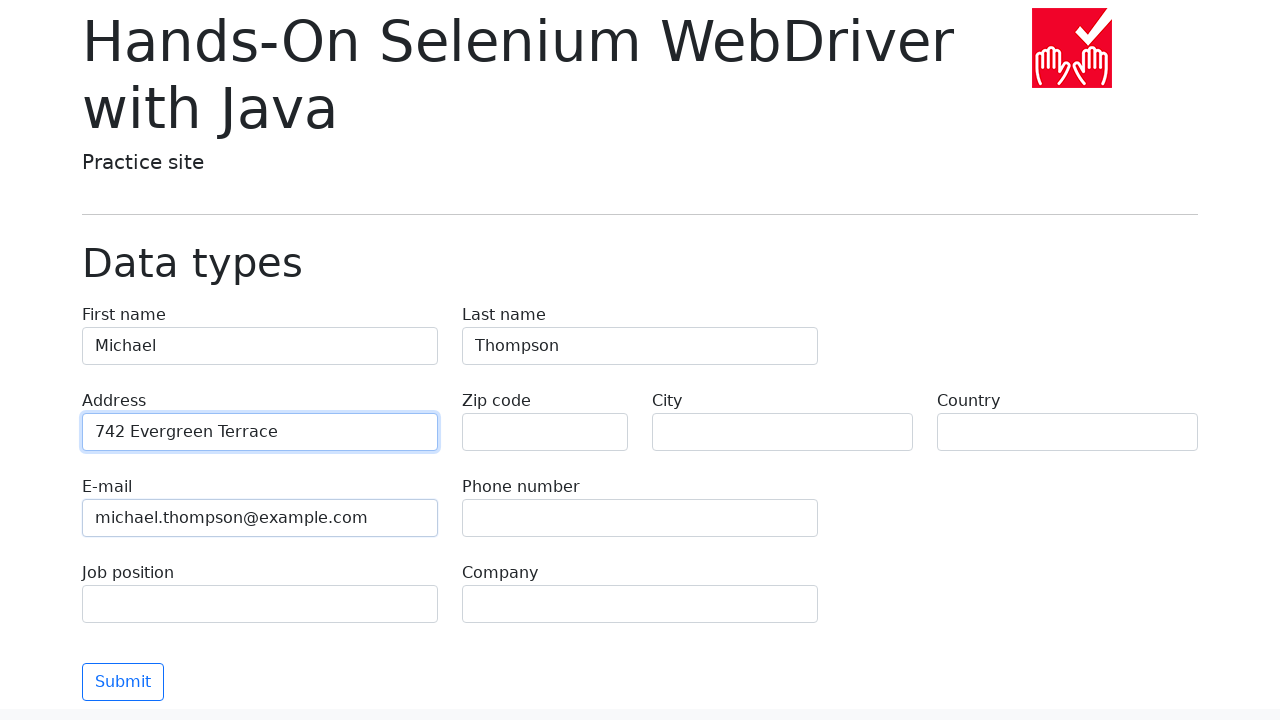

Filled phone field with '+1-555-867-5309' on .form-control[name='phone']
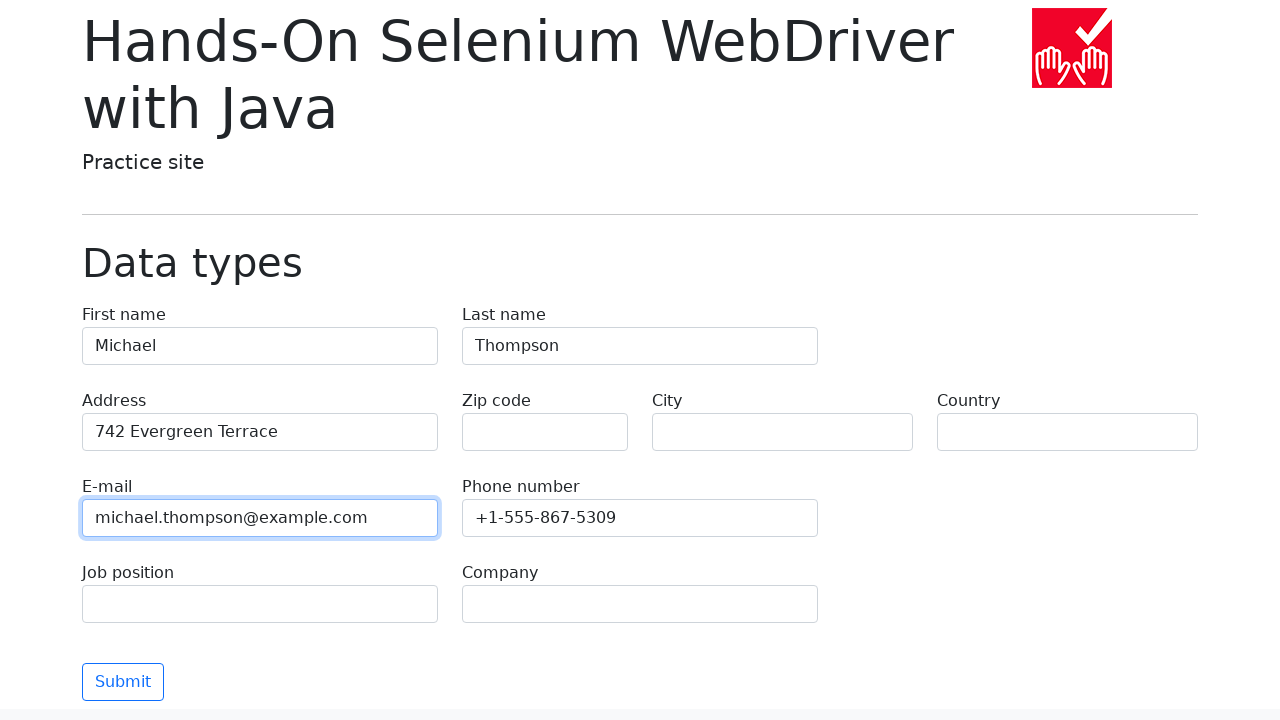

Filled zip code field with '90210' on .form-control[name='zip-code']
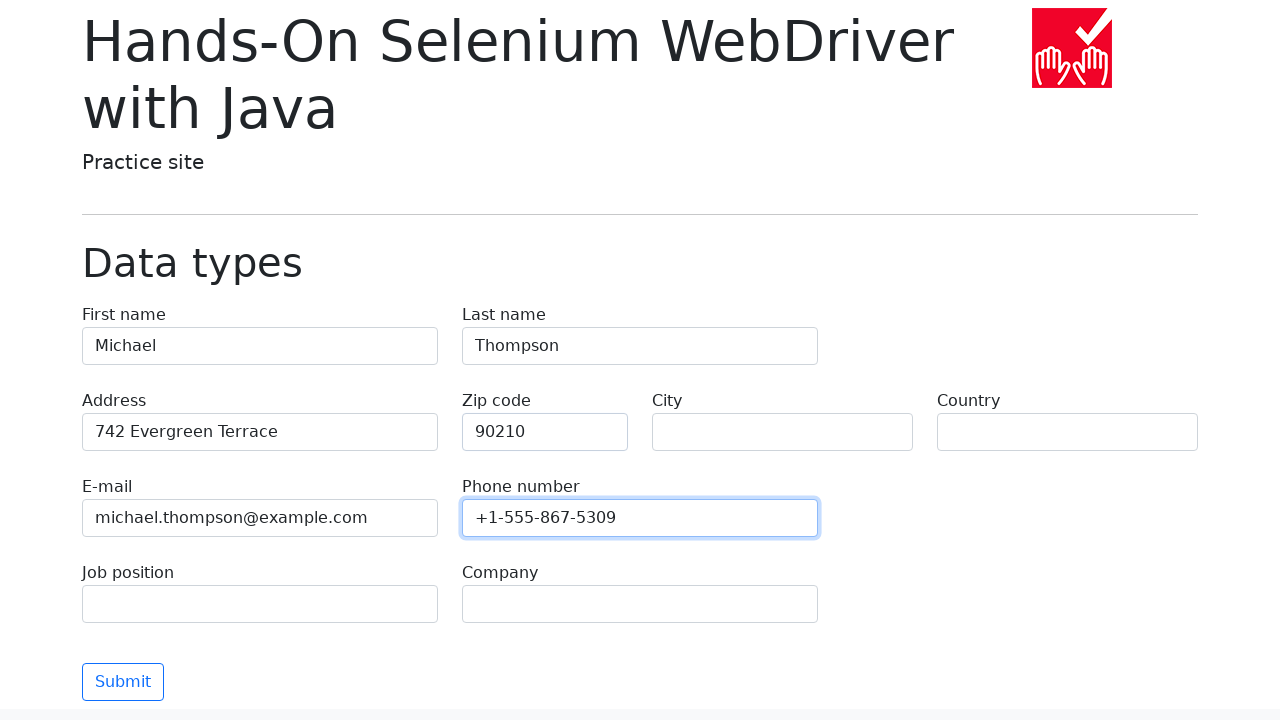

Filled city field with 'Los Angeles' on .form-control[name='city']
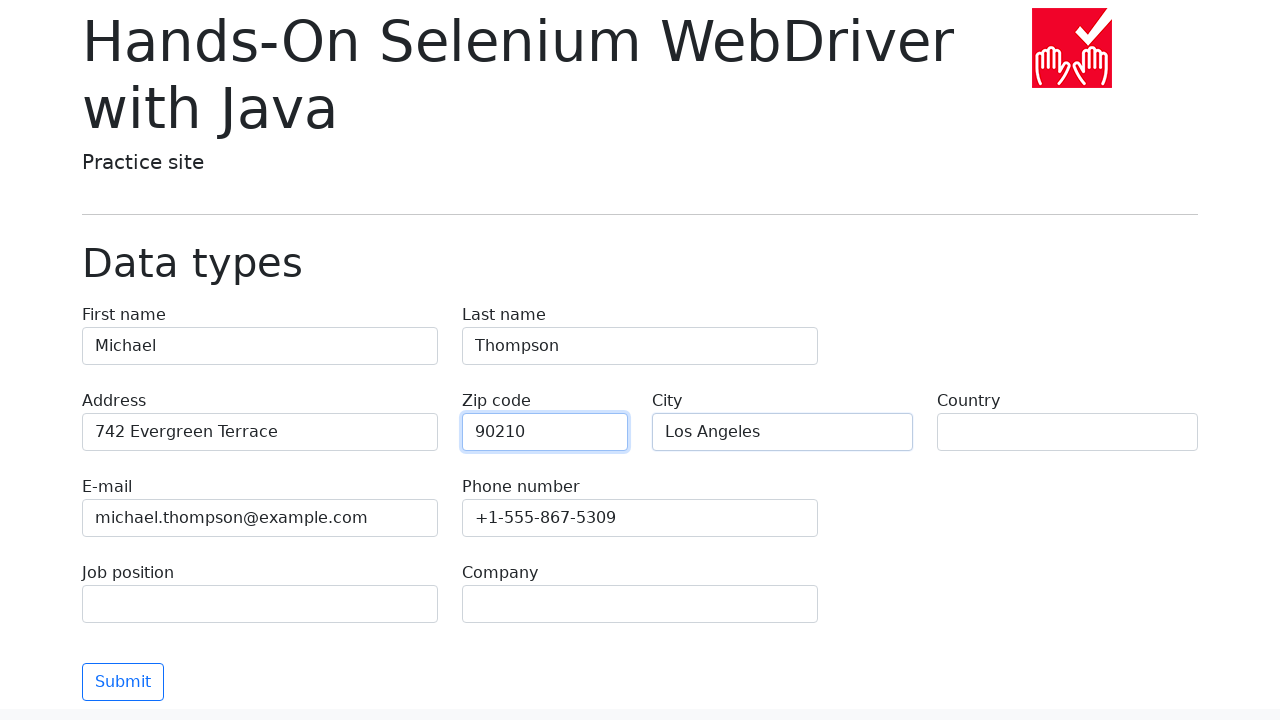

Filled country field with 'United States' on .form-control[name='country']
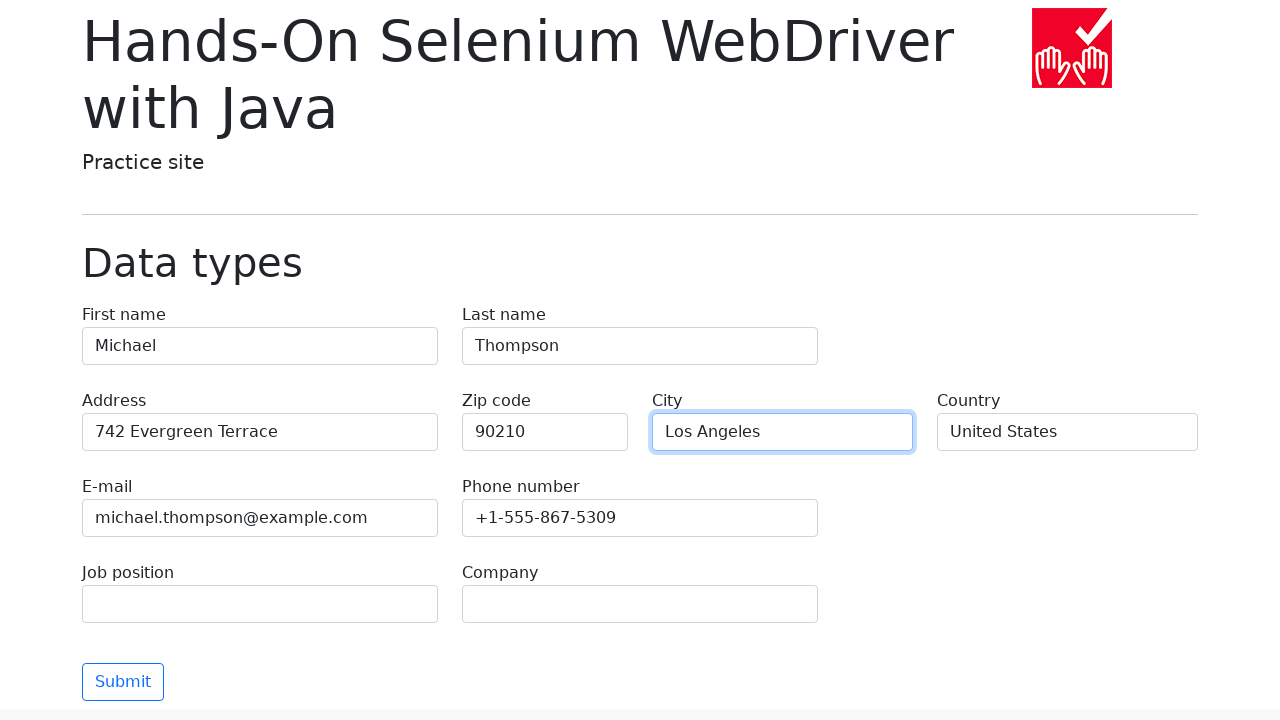

Filled job position field with 'Software Engineer' on .form-control[name='job-position']
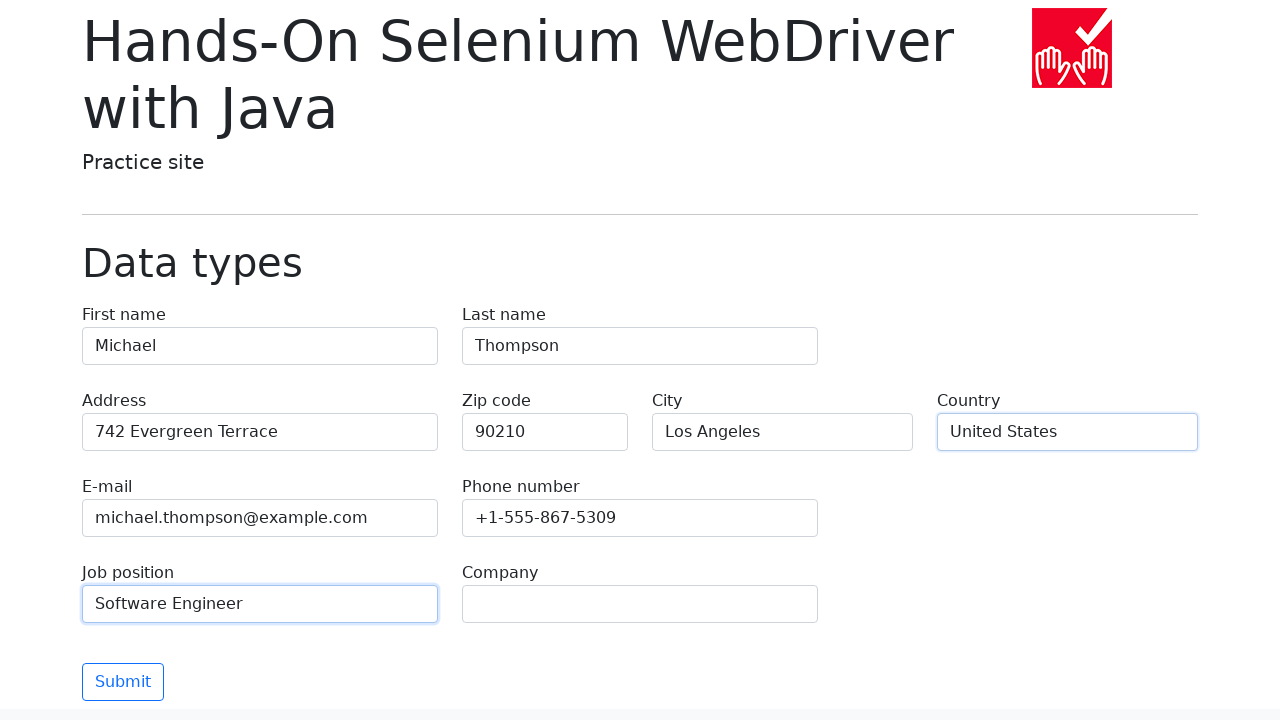

Filled company field with 'Tech Solutions Inc' on .form-control[name='company']
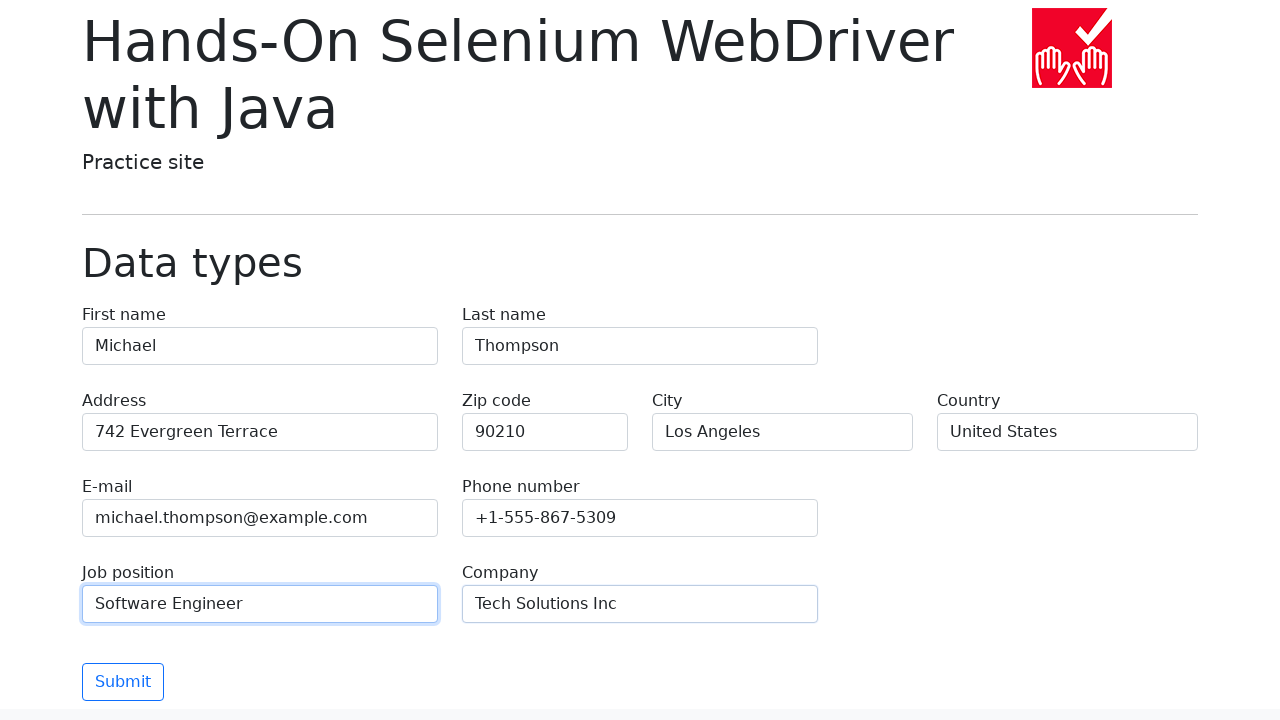

Clicked submit button to submit the form at (123, 682) on .btn.btn-outline-primary.mt-3
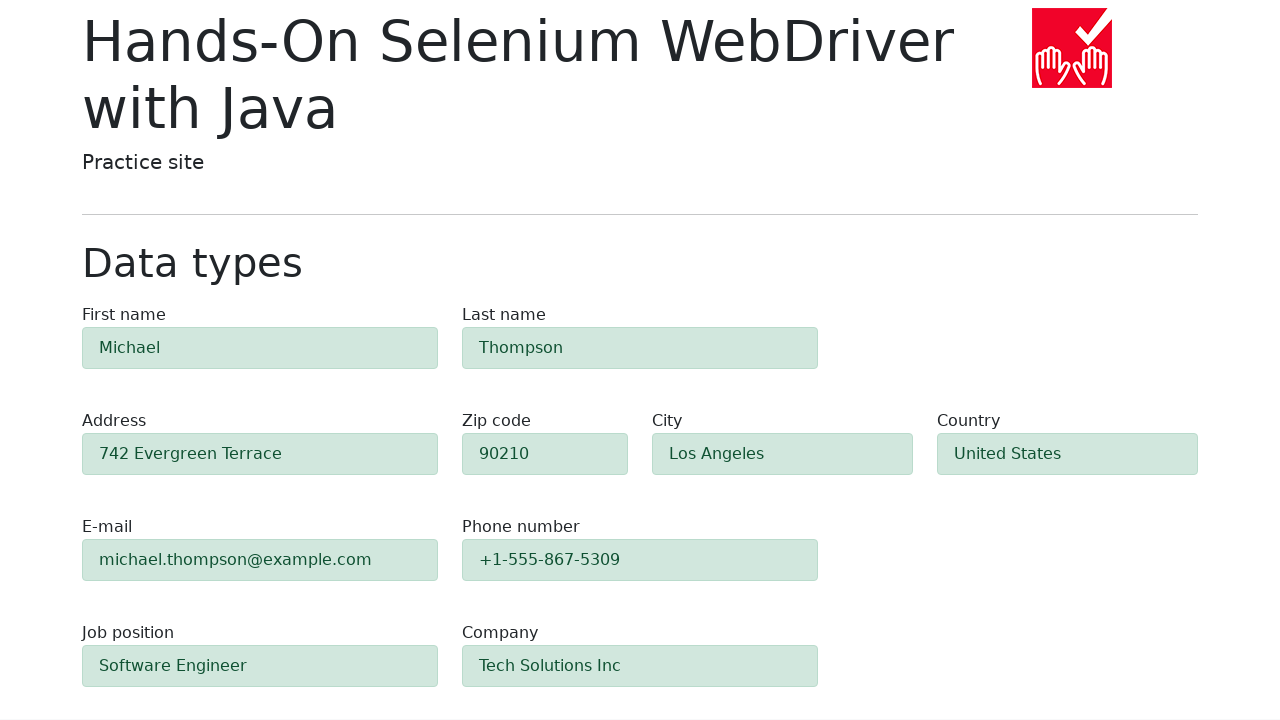

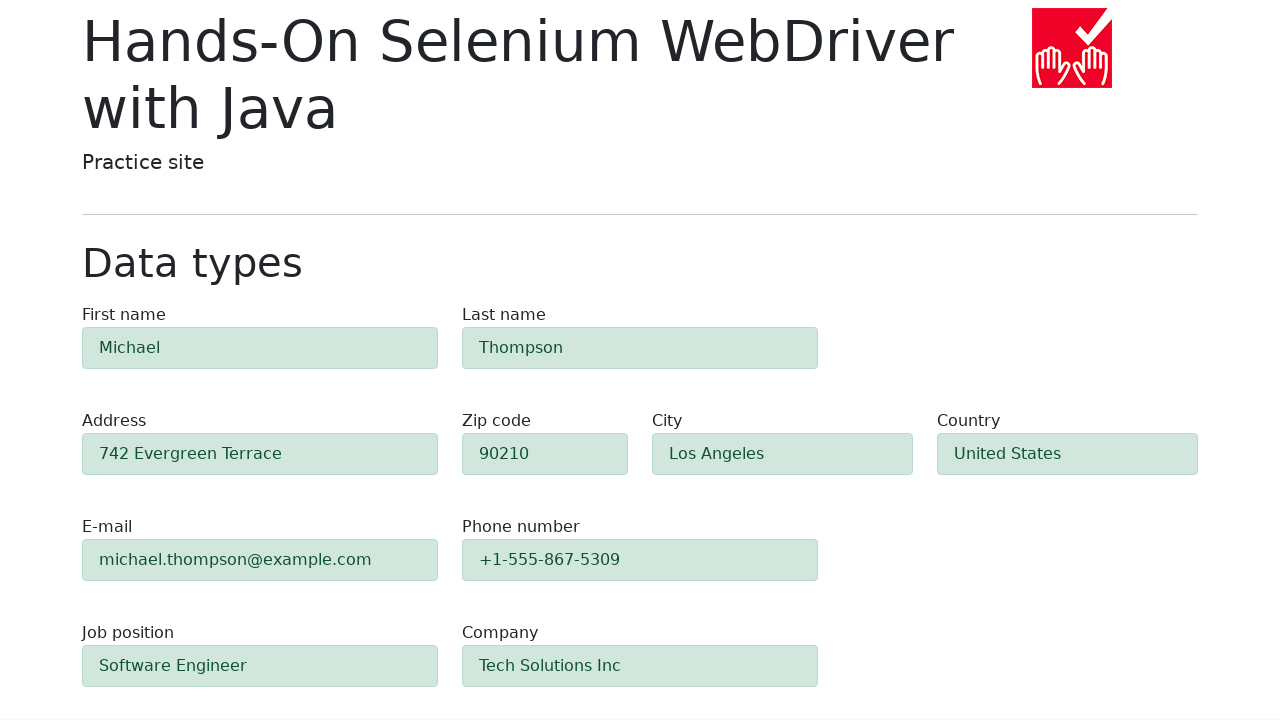